Navigates to an educational test page, clicks a link with a mathematically calculated text value (224592), then fills out a form with name, last name, city, and country fields before submitting.

Starting URL: http://suninjuly.github.io/find_link_text

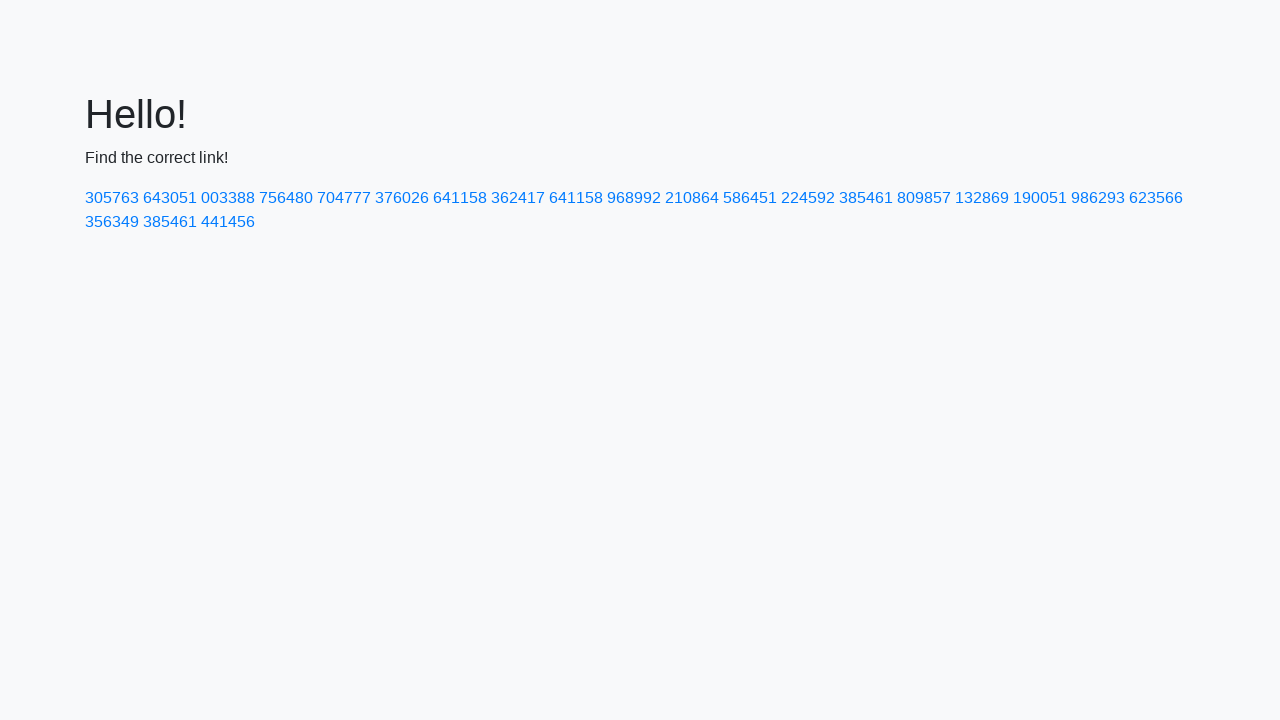

Clicked link with mathematically calculated text value: 224592 at (808, 198) on text=224592
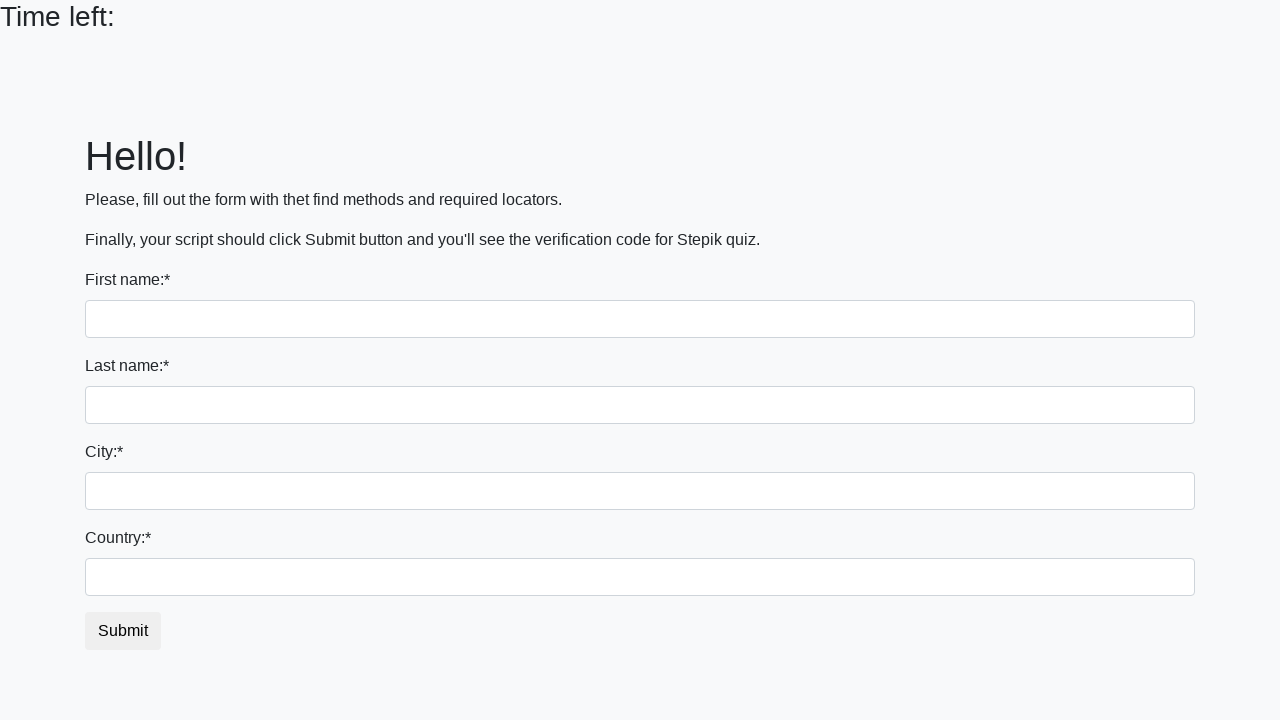

Filled first name field with 'Ivan' on input >> nth=0
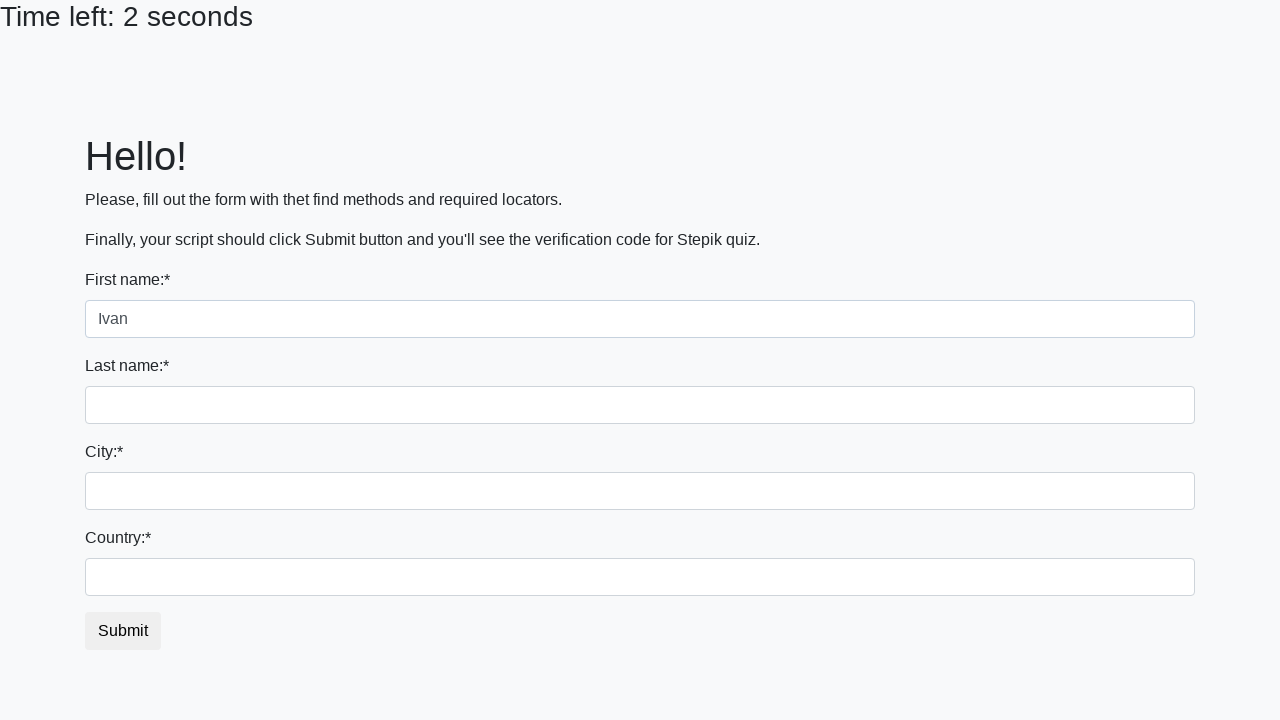

Filled last name field with 'Petrov' on input[name='last_name']
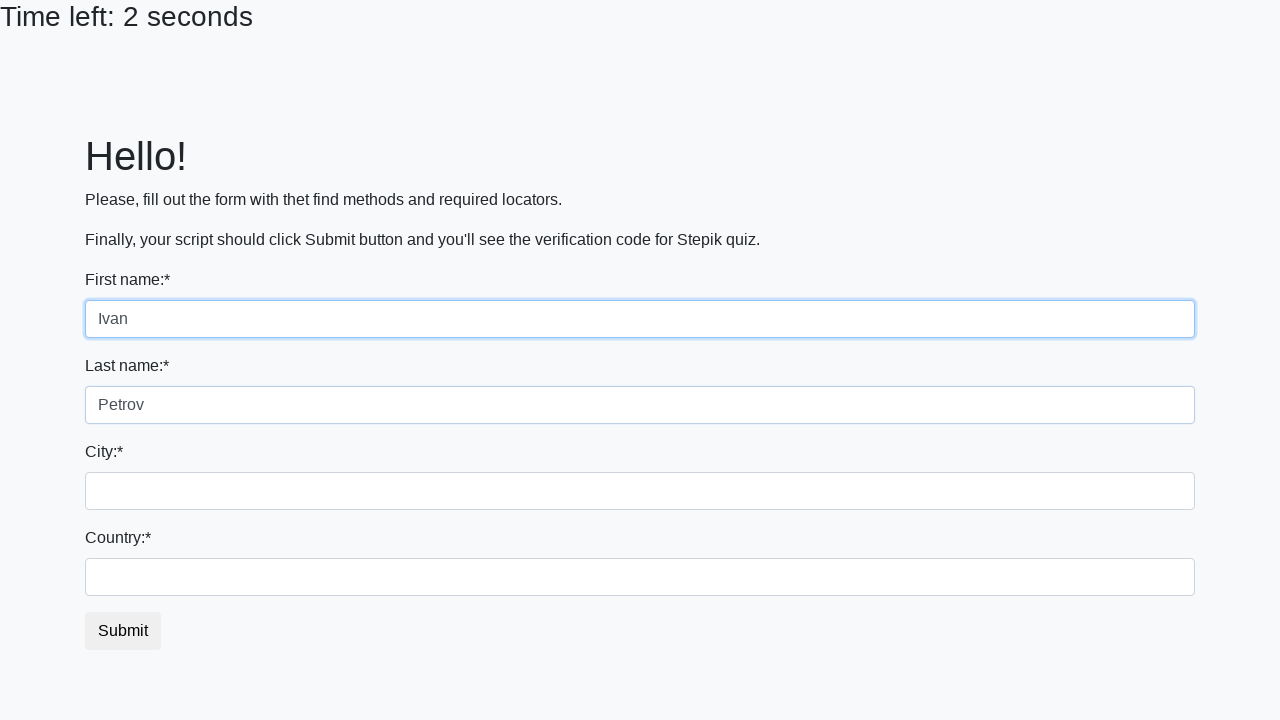

Filled city field with 'Smolensk' on .city
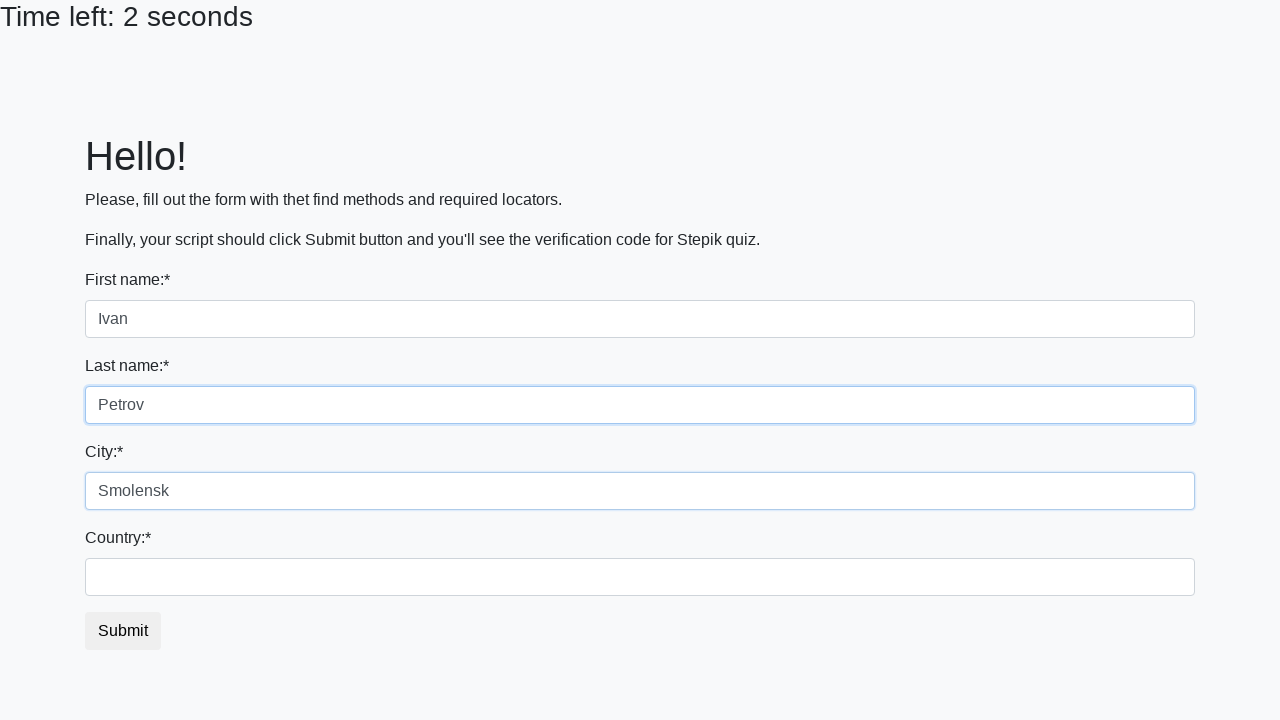

Filled country field with 'Russia' on #country
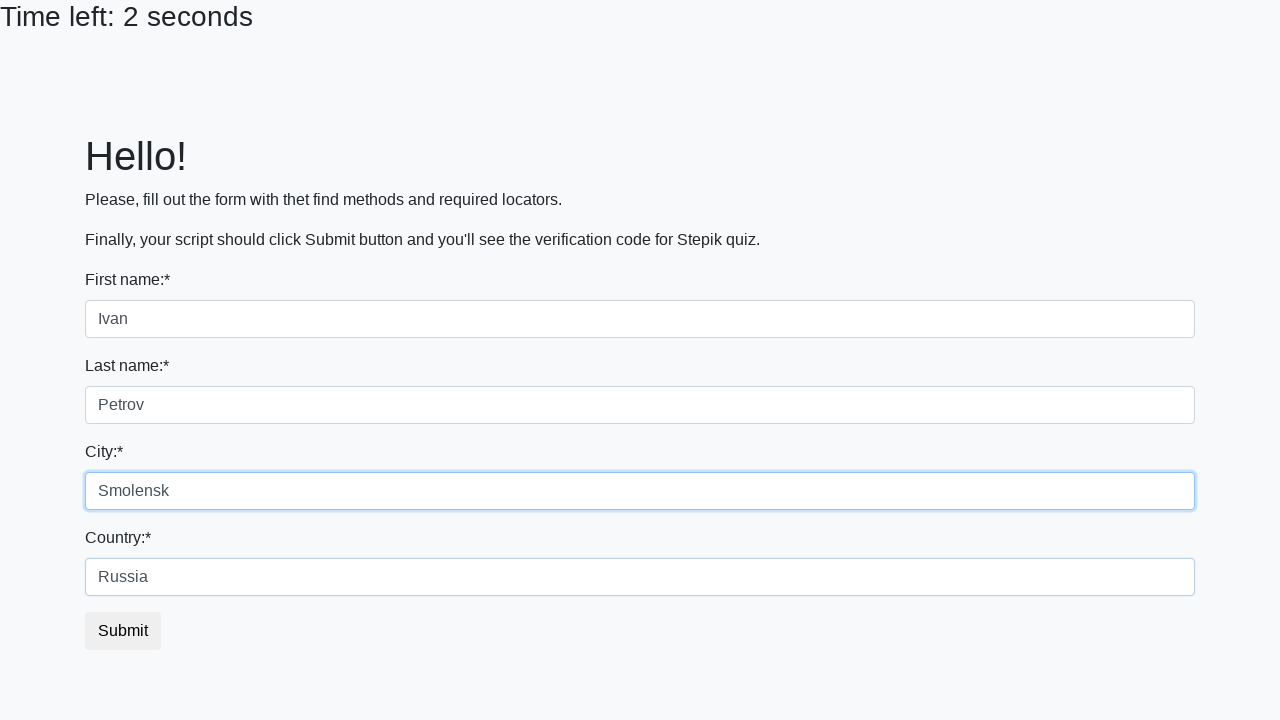

Clicked submit button to complete form submission at (123, 631) on button.btn
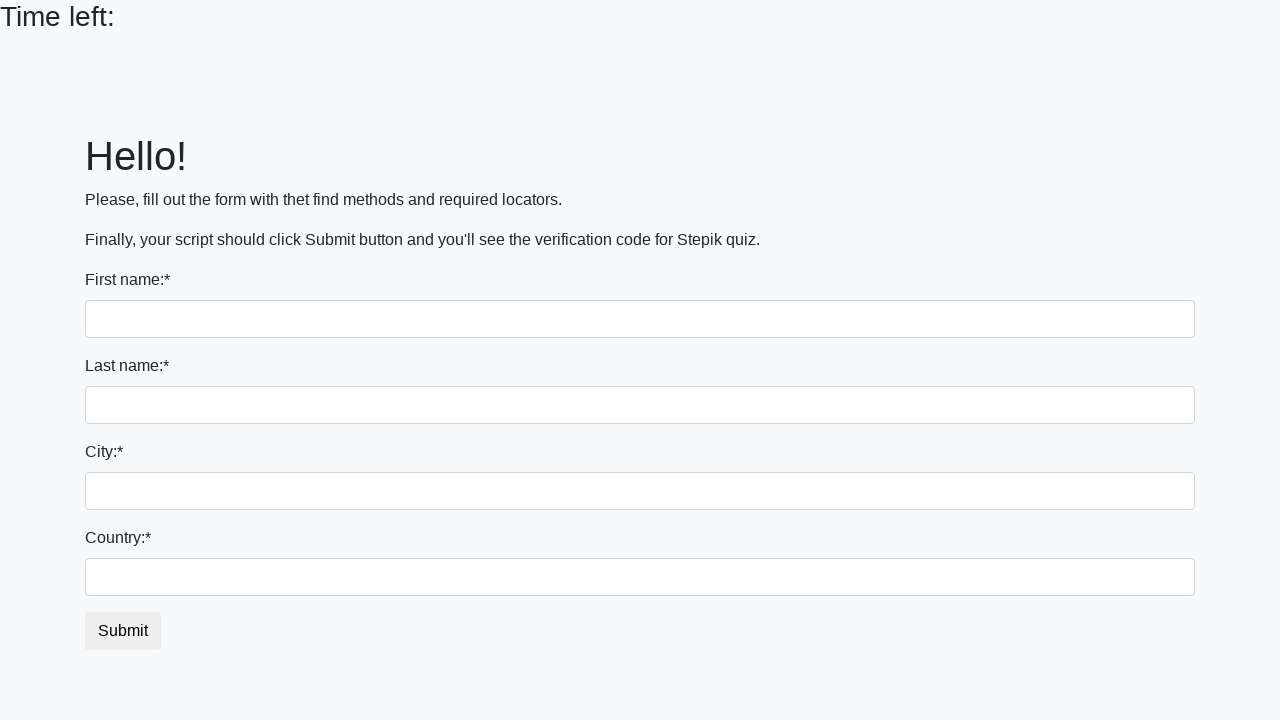

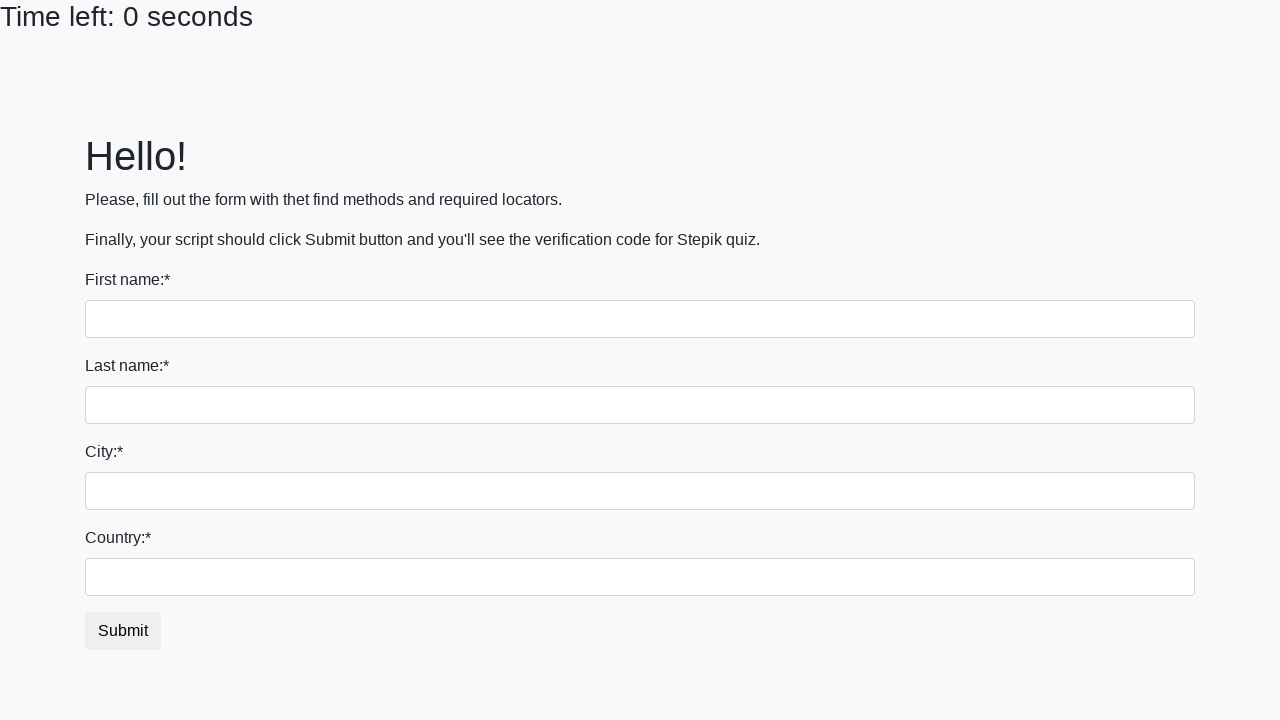